Navigates to JCPenney homepage and verifies the page loads successfully

Starting URL: https://www.jcpenney.com/

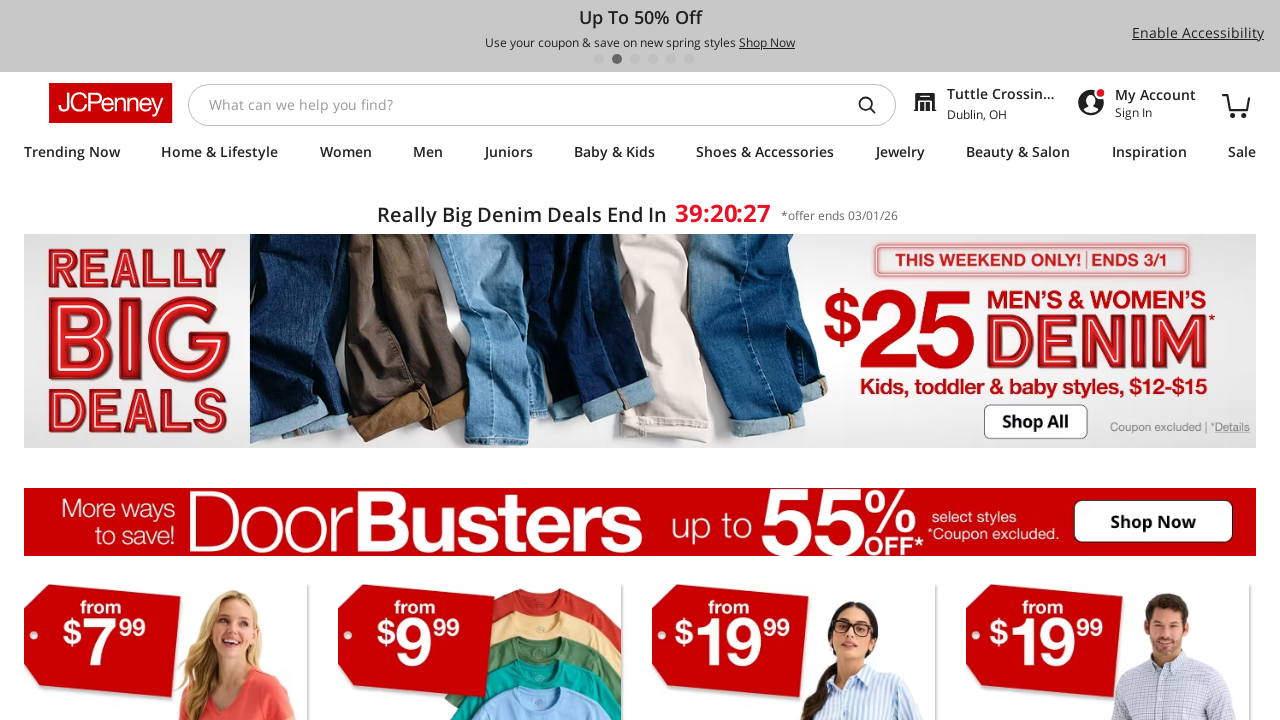

Waited for page to reach domcontentloaded state
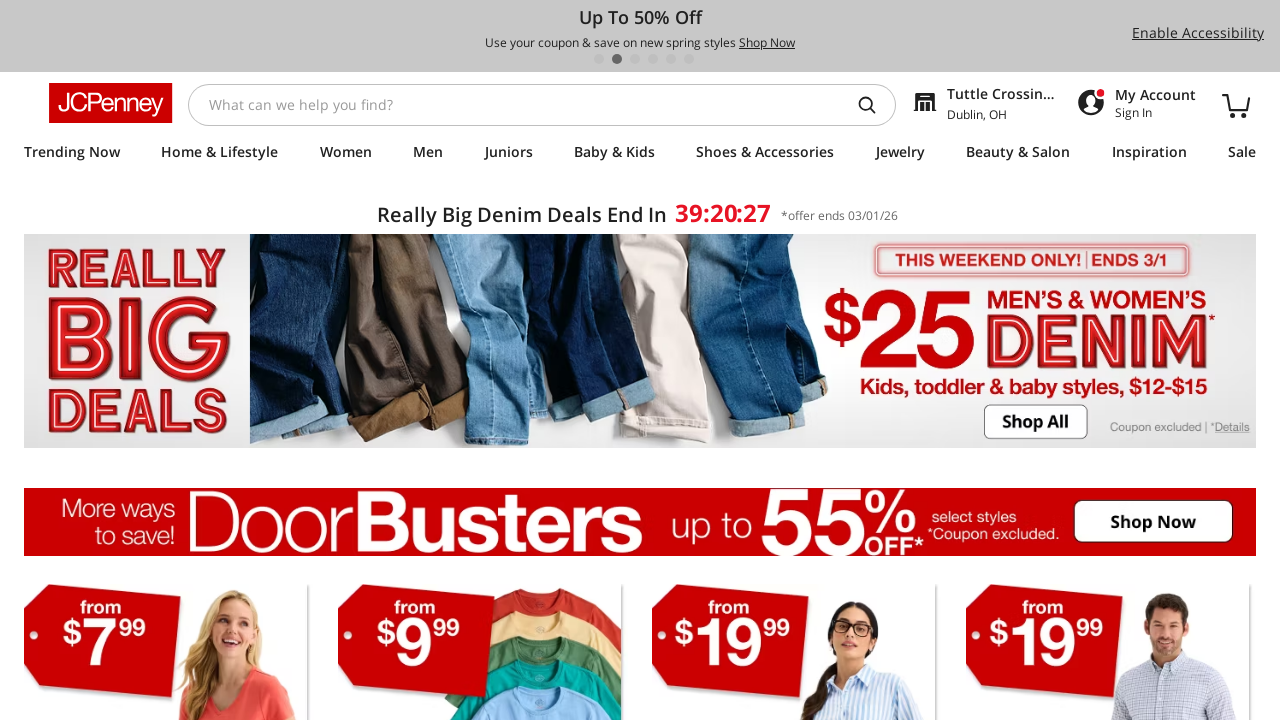

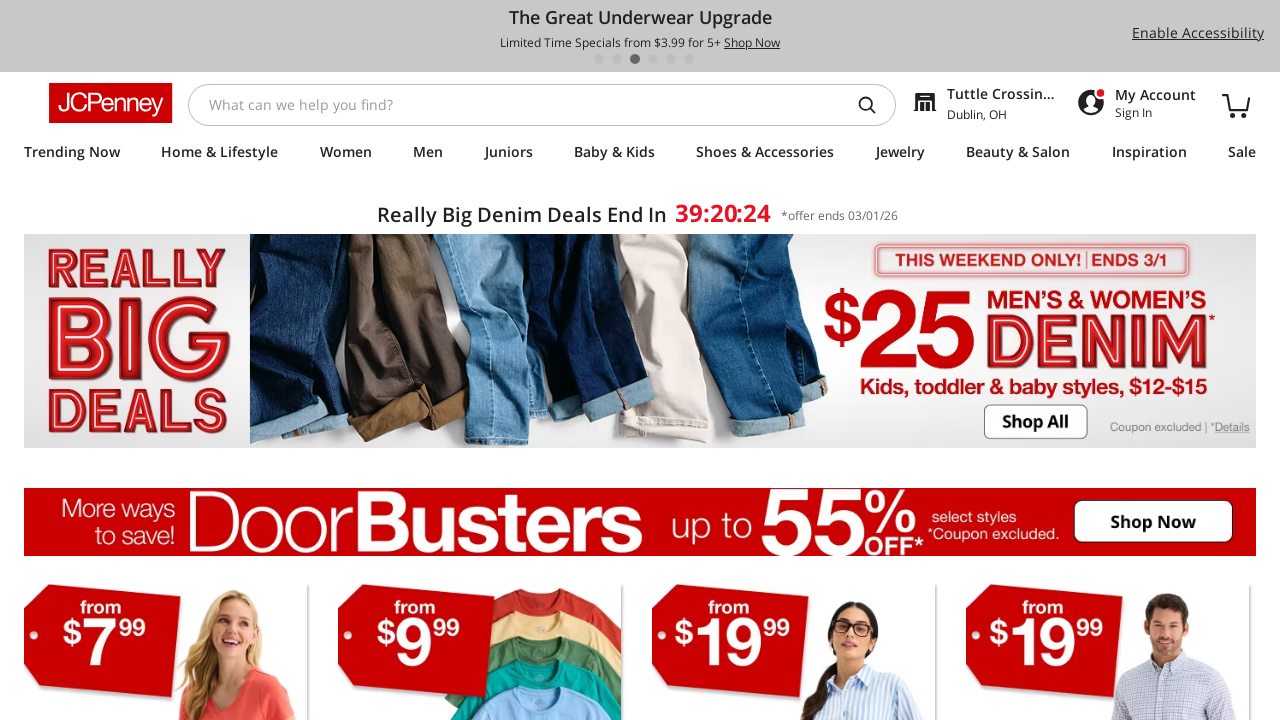